Tests language dropdown selection by clicking on the dropdown and selecting English from the list of options

Starting URL: http://demo.automationtesting.in/Register.html

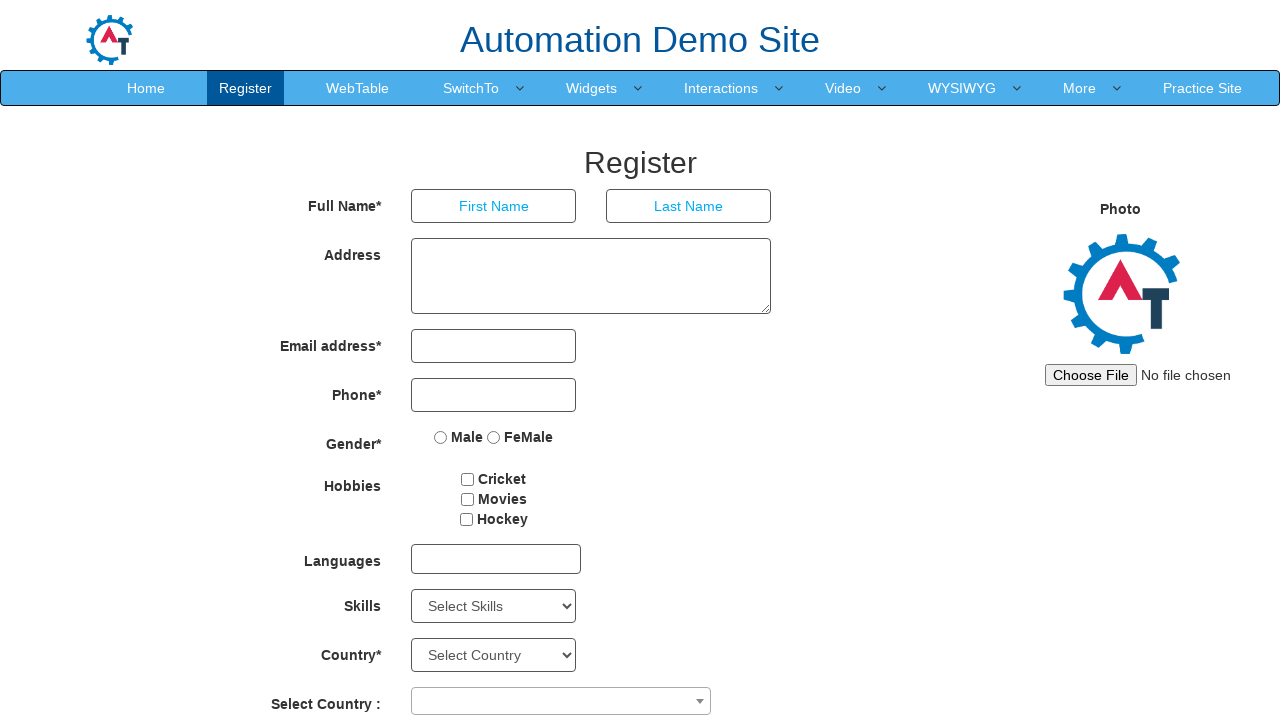

Clicked on language dropdown to open it at (496, 559) on xpath=//*[@id='msdd']
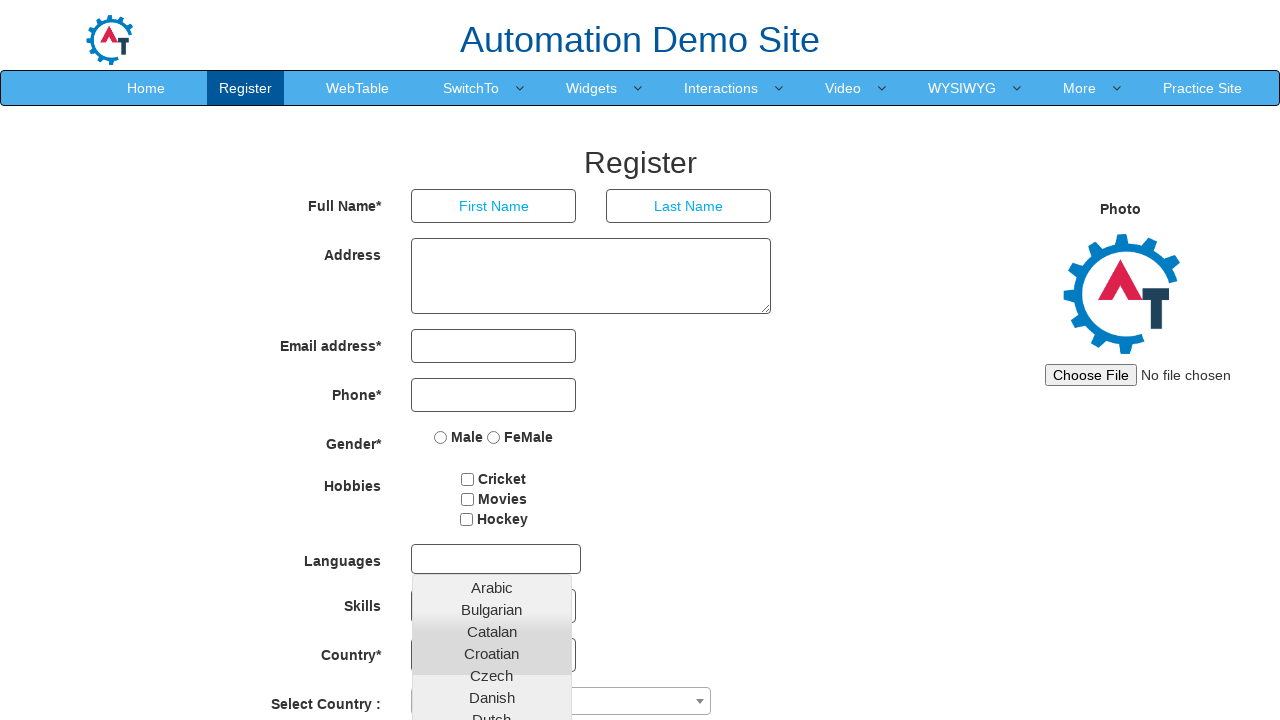

Dropdown options loaded and visible
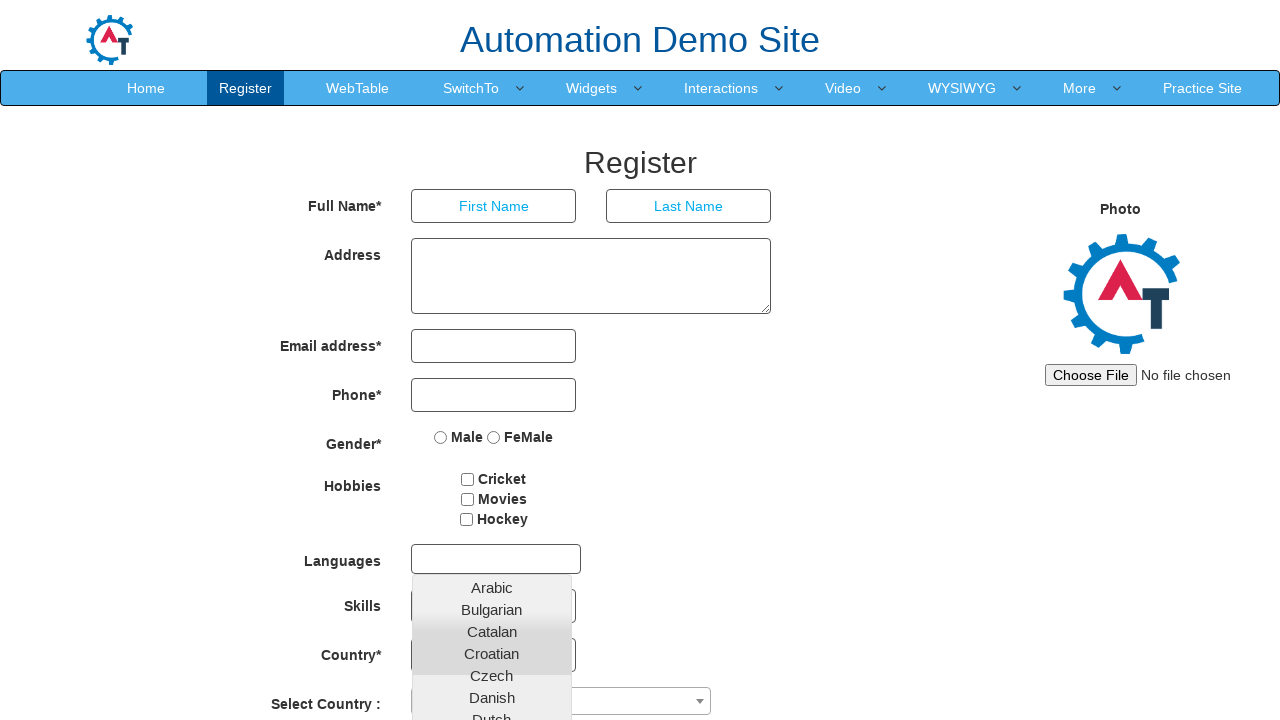

Located 41 dropdown options
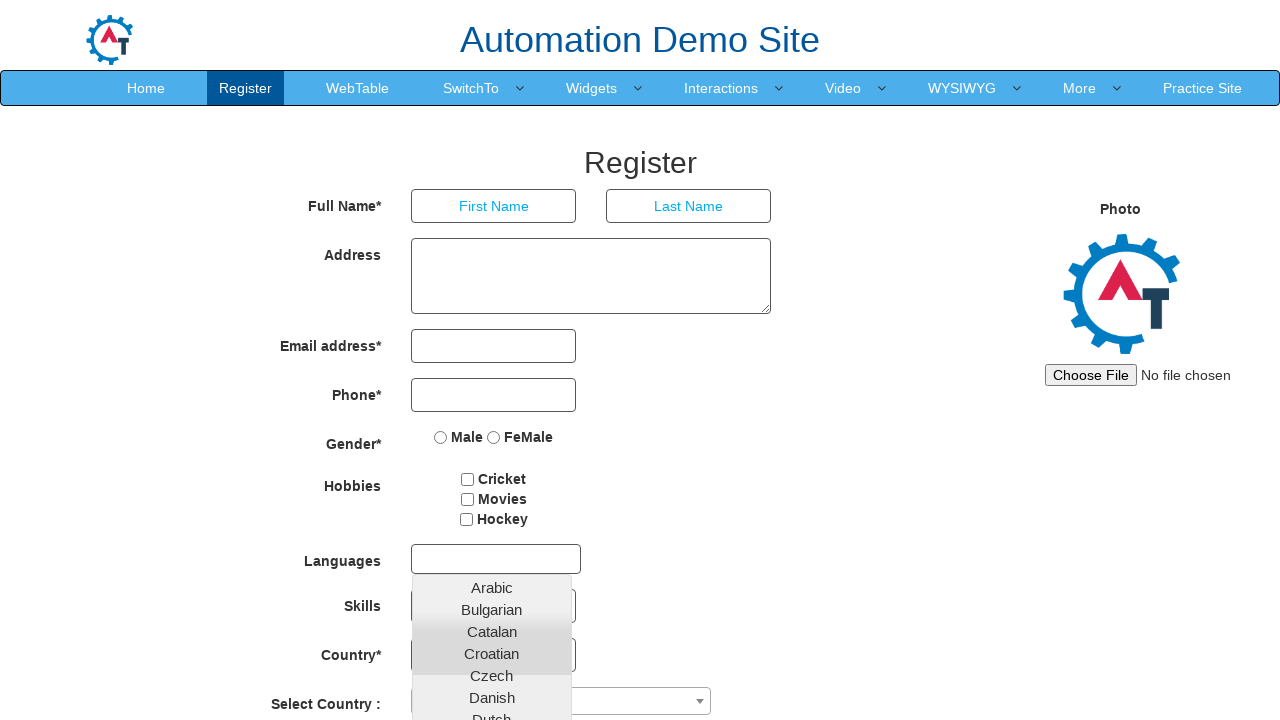

Selected 'English' from dropdown options at (492, 457) on xpath=//ul[@class='ui-autocomplete ui-front ui-menu ui-widget ui-widget-content 
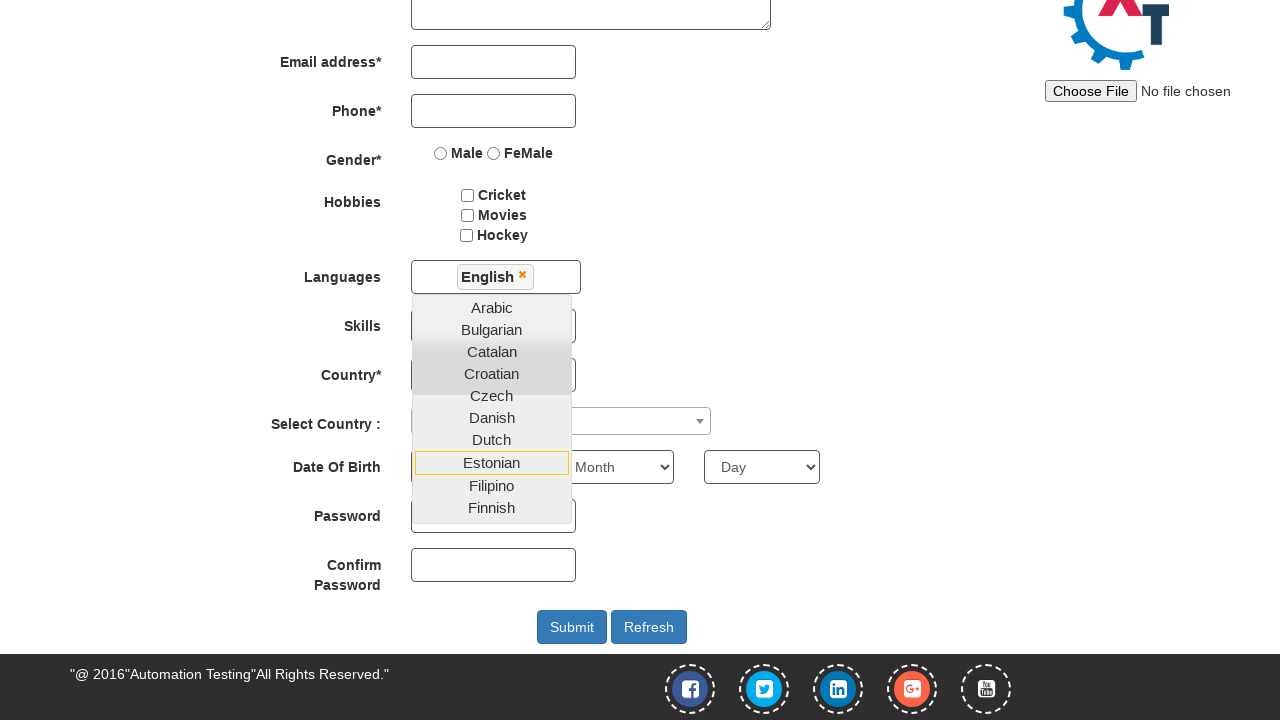

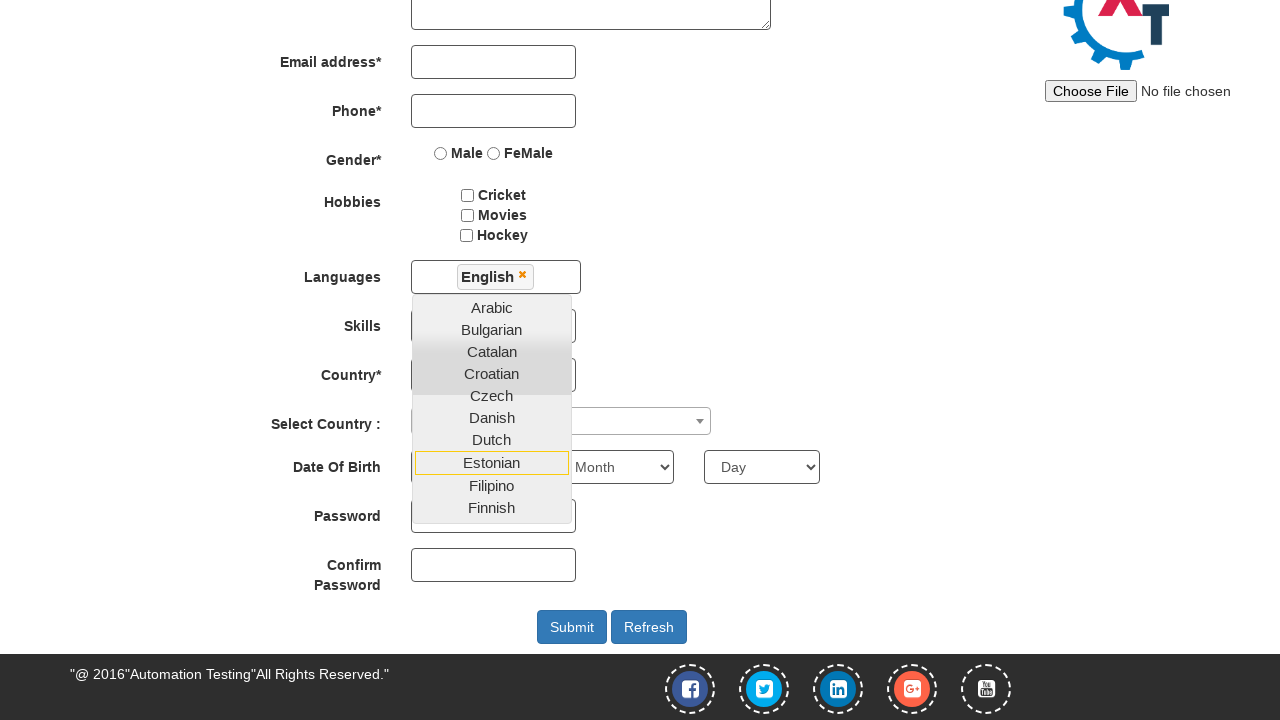